Tests the notification message page by loading it and verifying that a notification message element is displayed, with retry logic for handling intermittent "Action successful" vs "please try again" messages.

Starting URL: http://the-internet.herokuapp.com/notification_message

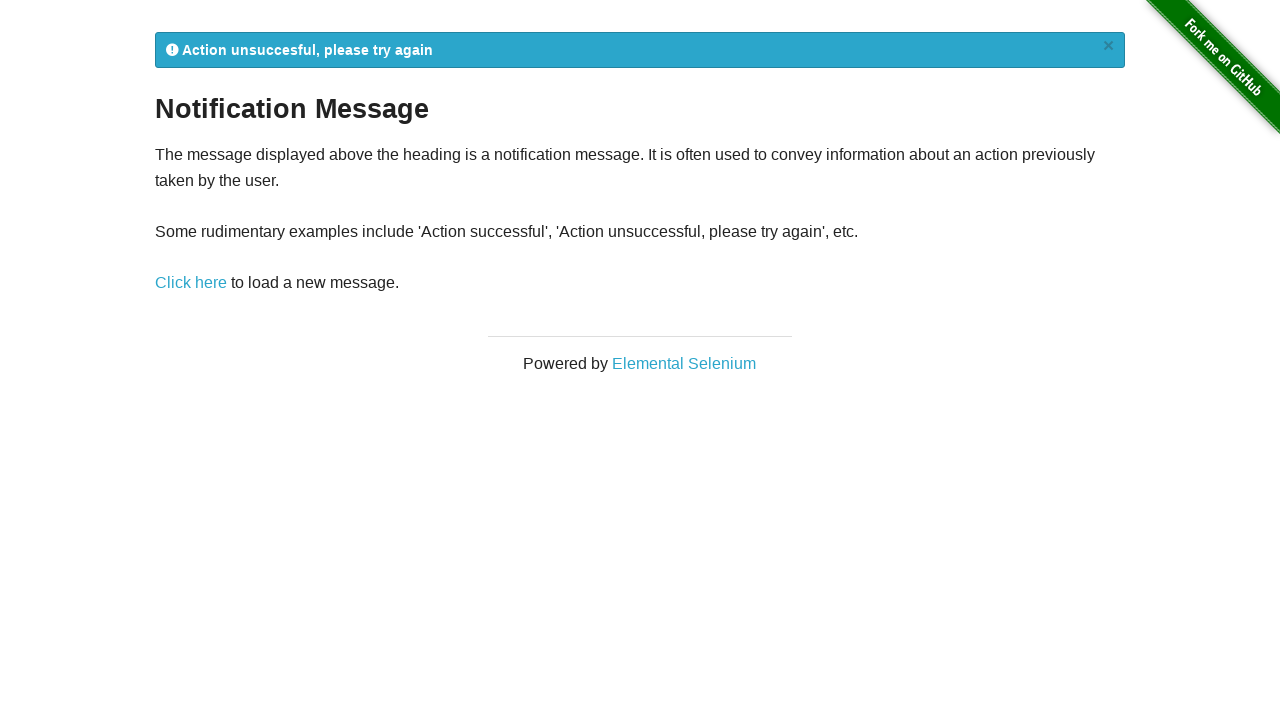

Notification message element appeared on page
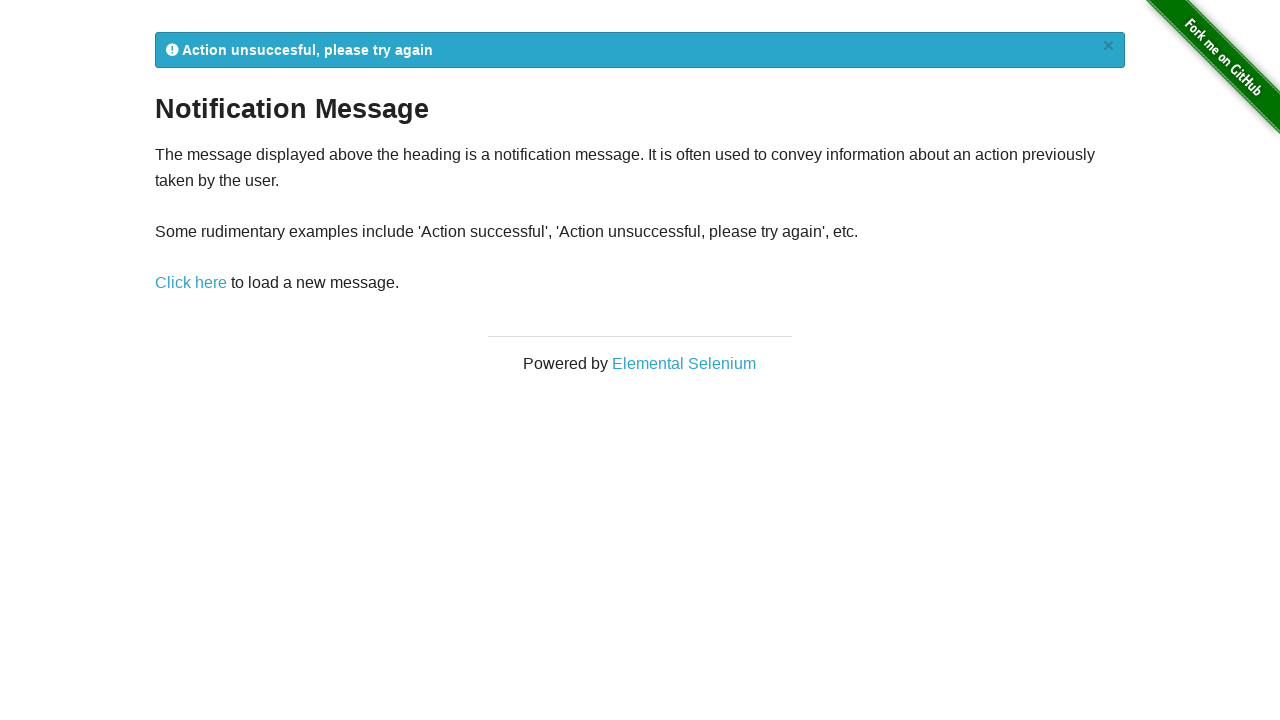

Retrieved notification text: '
            Action unsuccesful, please try again
            ×
          '
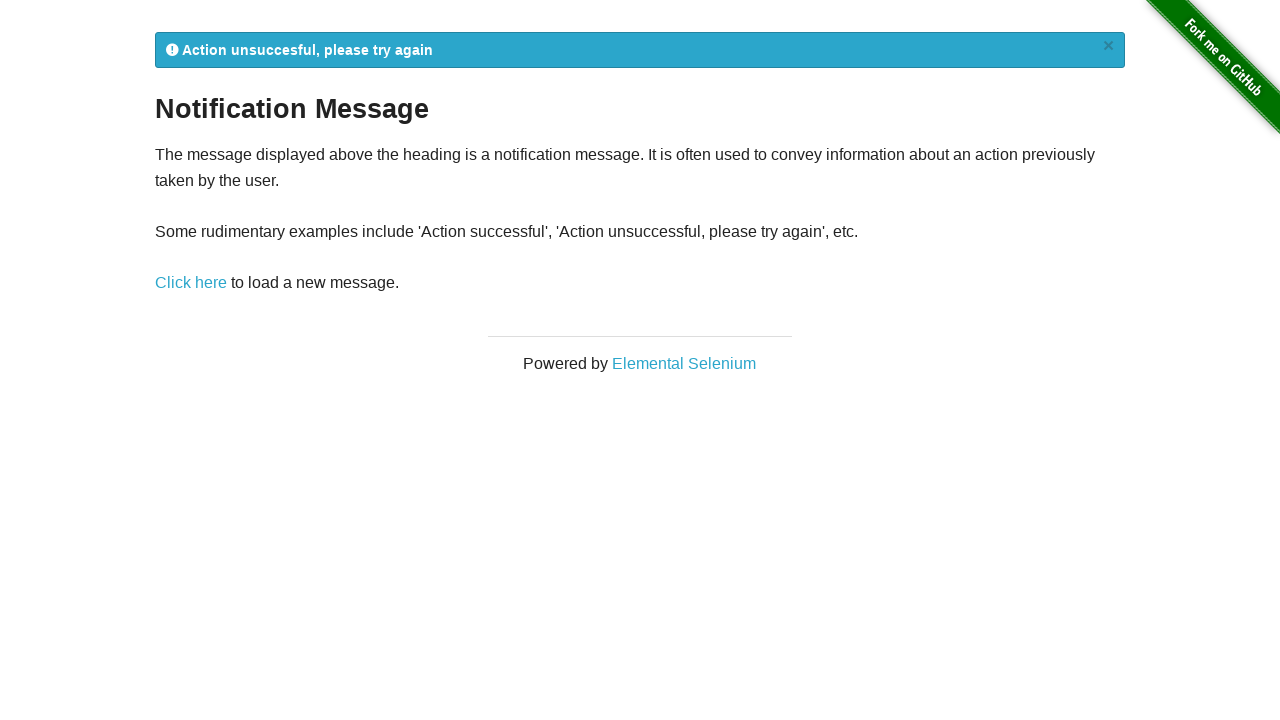

Clicked notification message link to reload at (191, 283) on a[href='/notification_message']
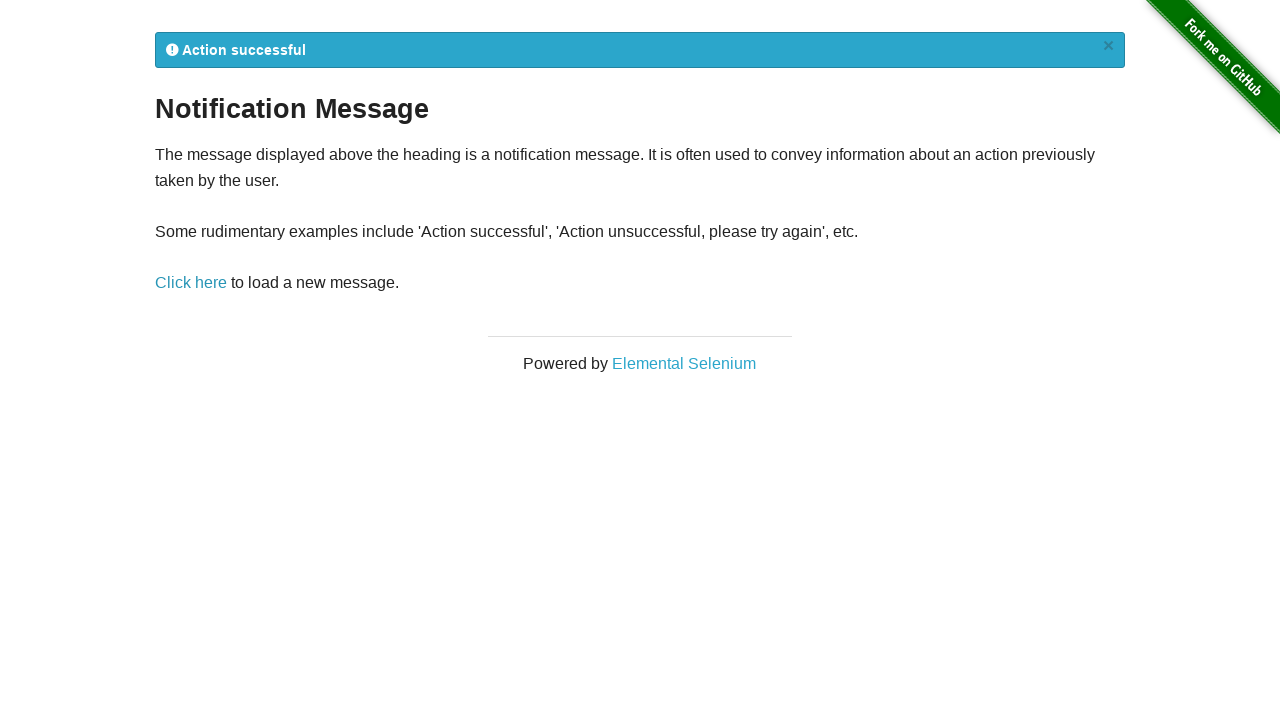

Waited for notification message to reappear
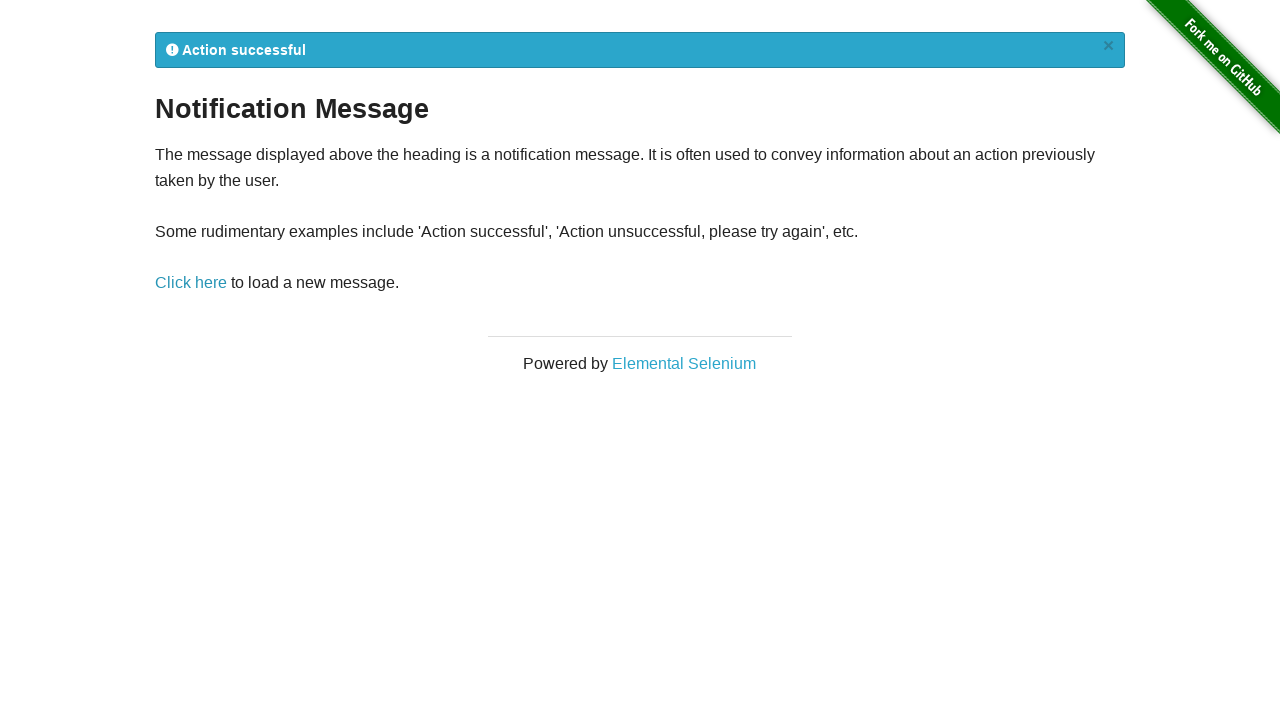

Retrieved updated notification text: '
            Action successful
            ×
          '
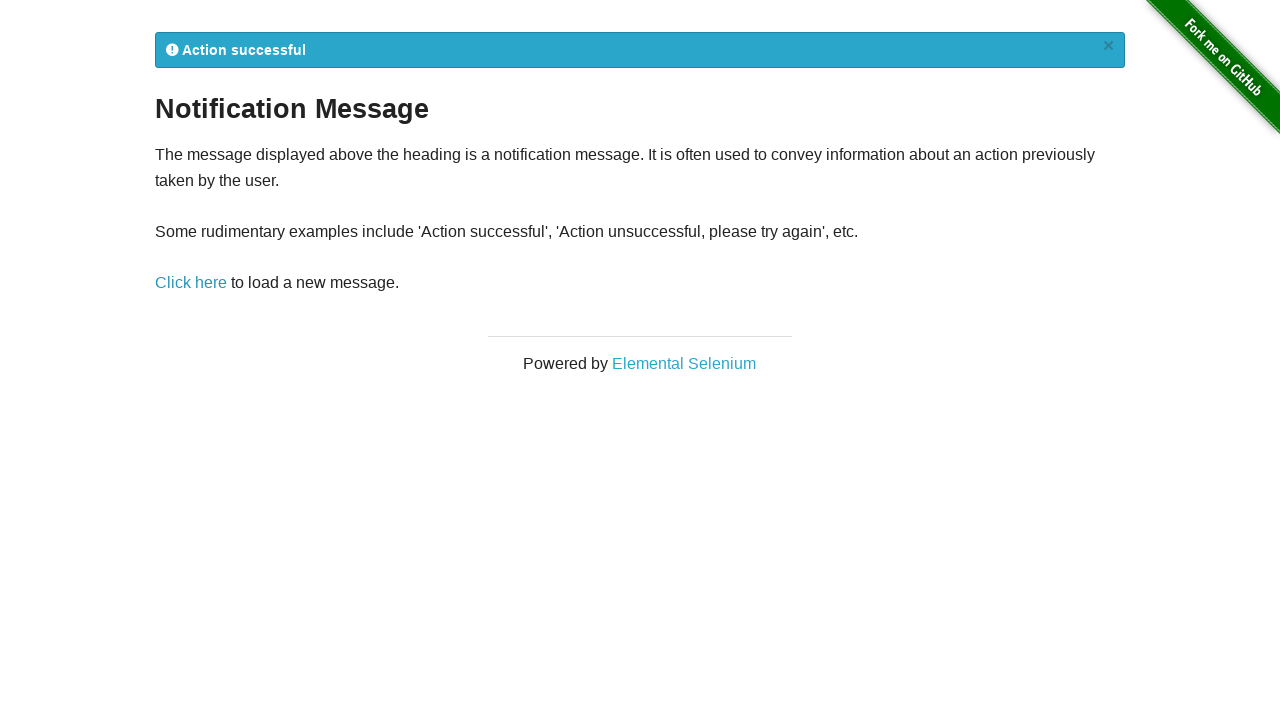

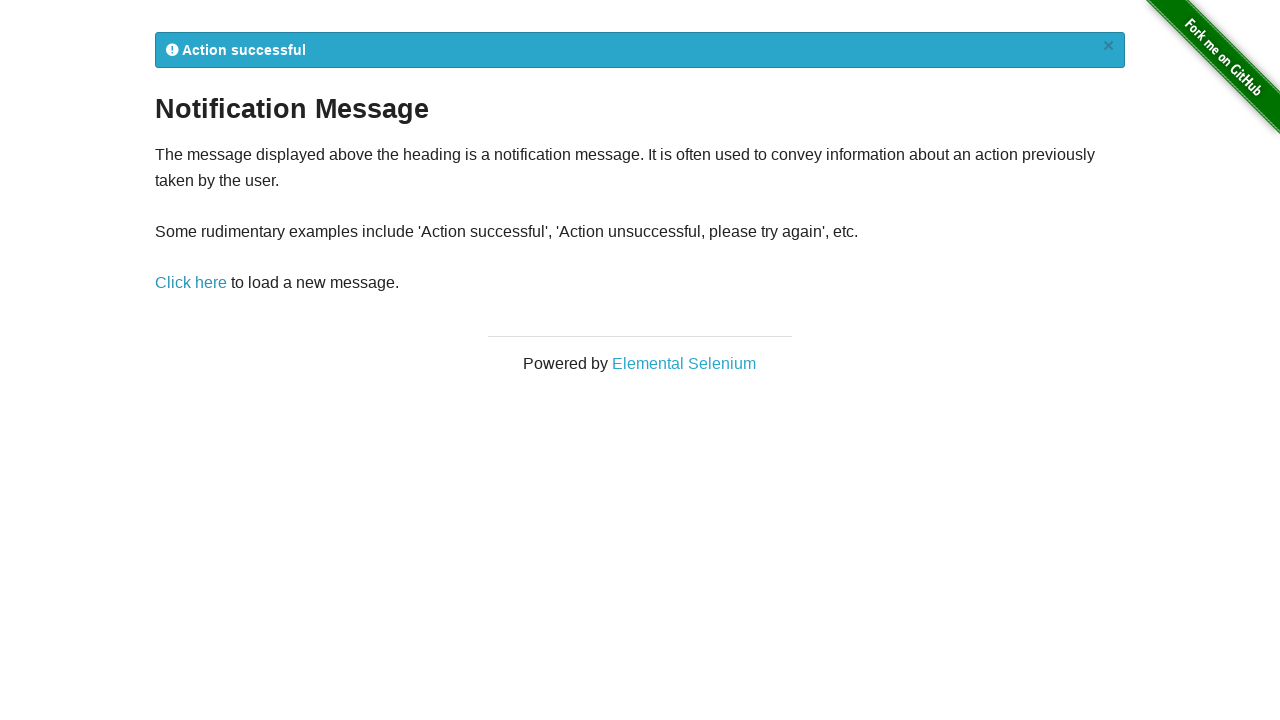